Fills out a form with first name, last name, and email, then submits it by pressing Enter

Starting URL: https://secure-retreat-92358.herokuapp.com/

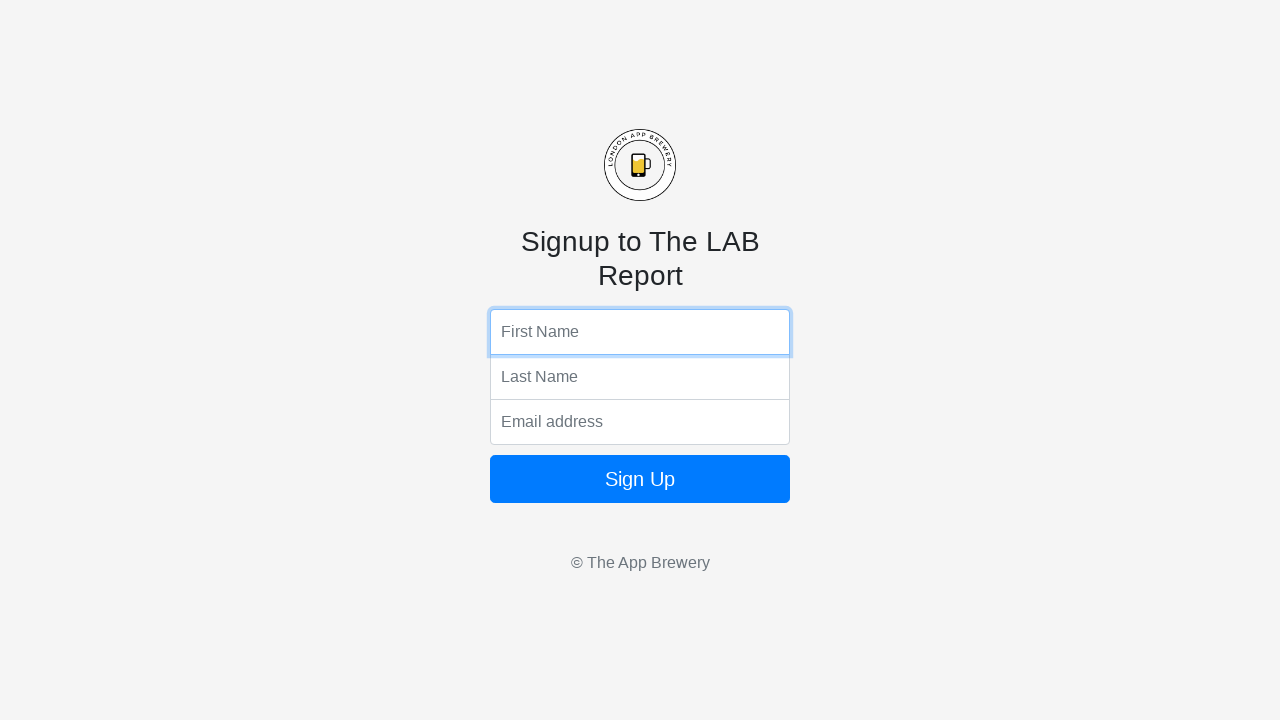

Filled first name field with 'John' on input[name='fName']
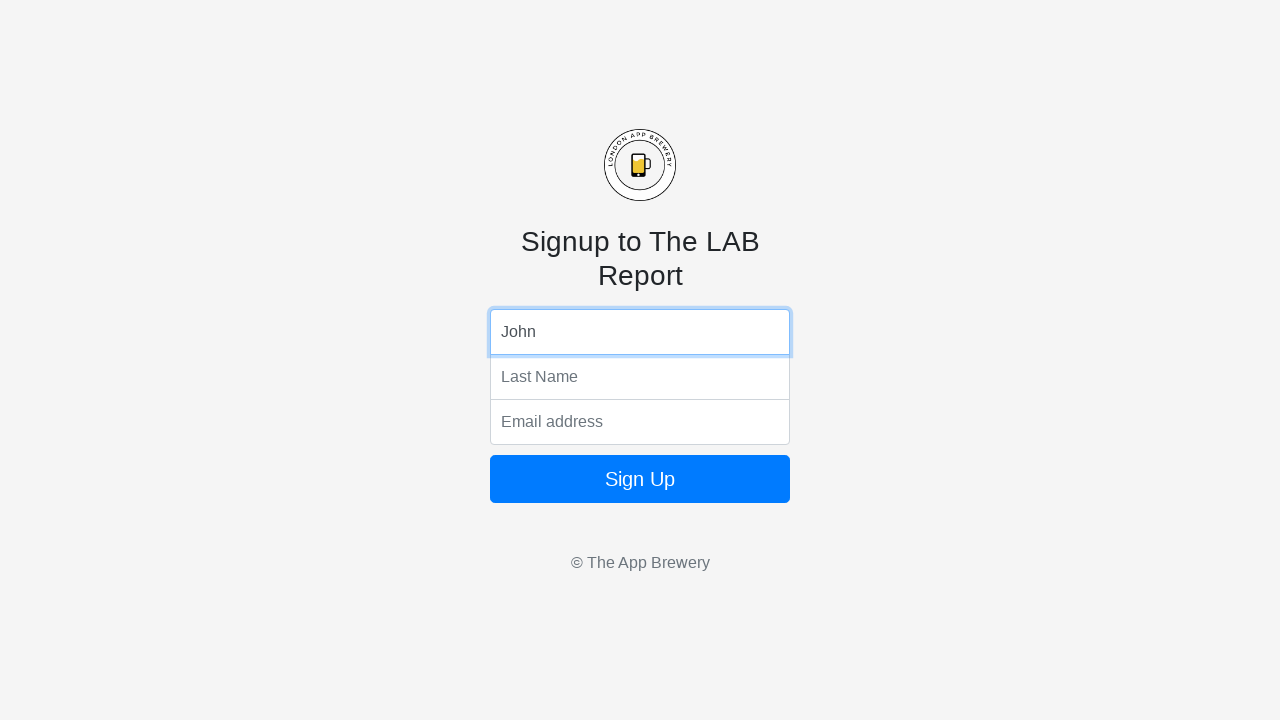

Filled last name field with 'Smith' on input[name='lName']
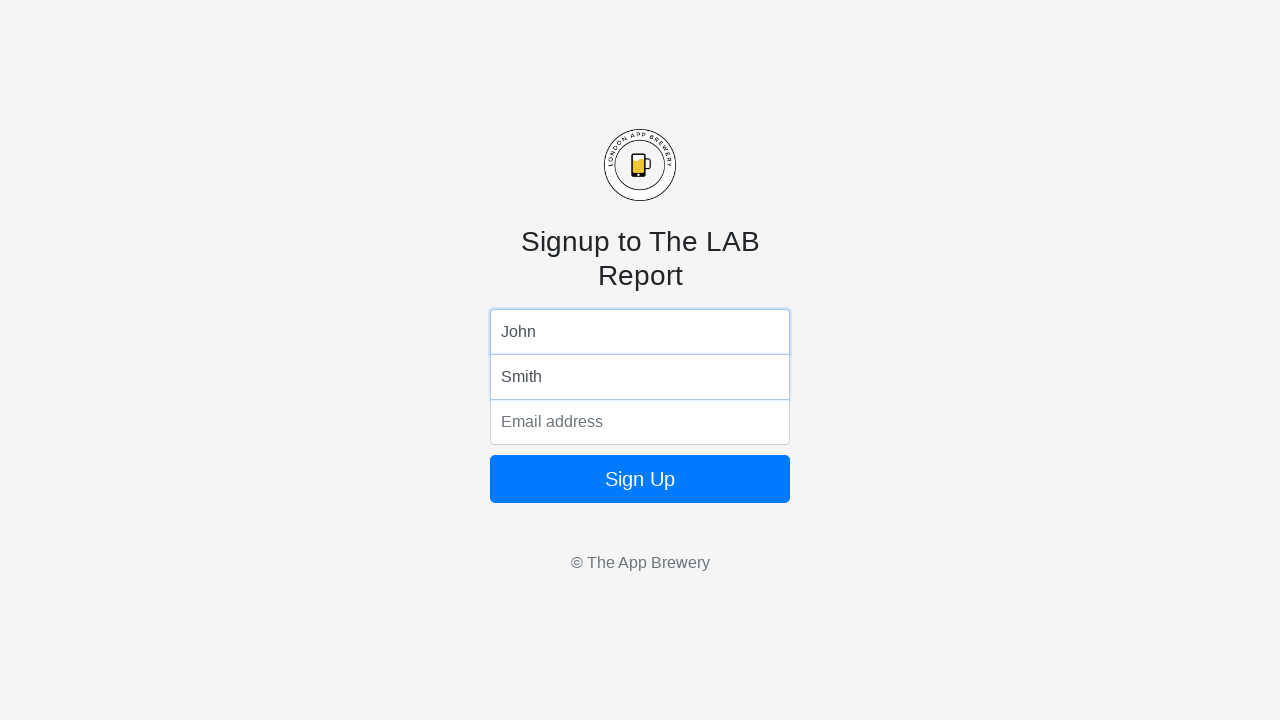

Filled email field with 'john.smith@example.com' on input[name='email']
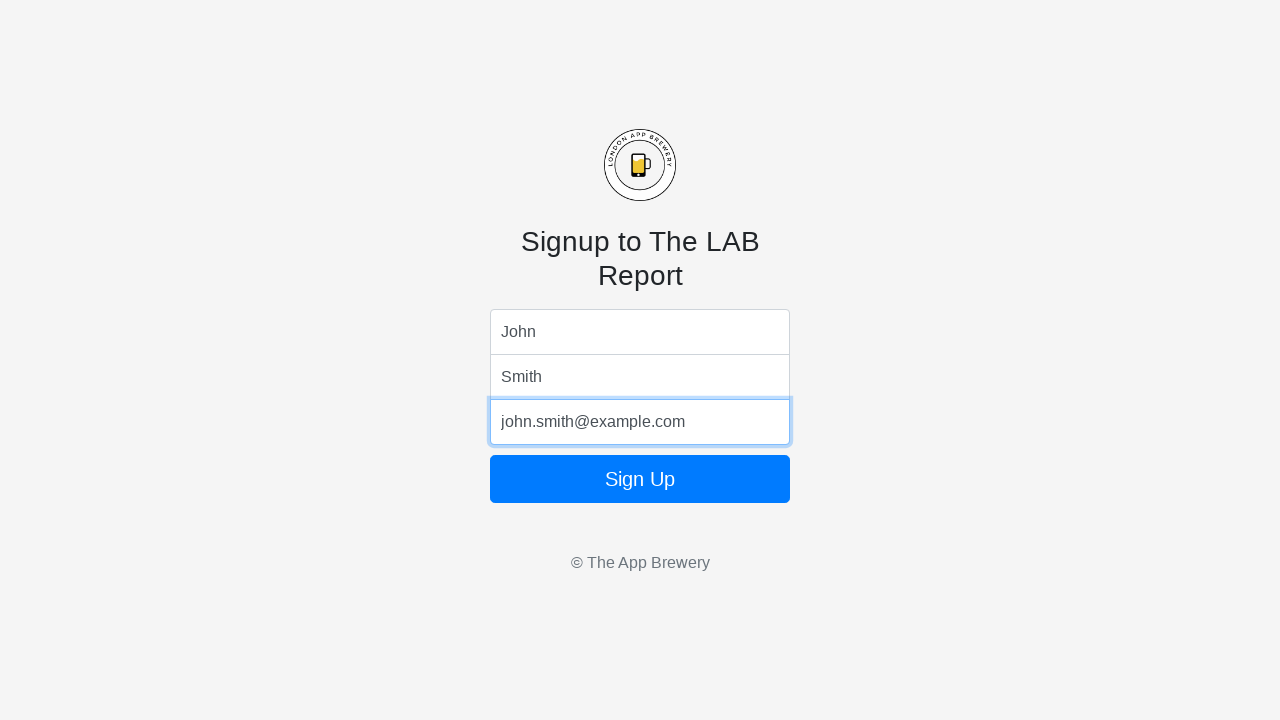

Submitted form by pressing Enter on email field on input[name='email']
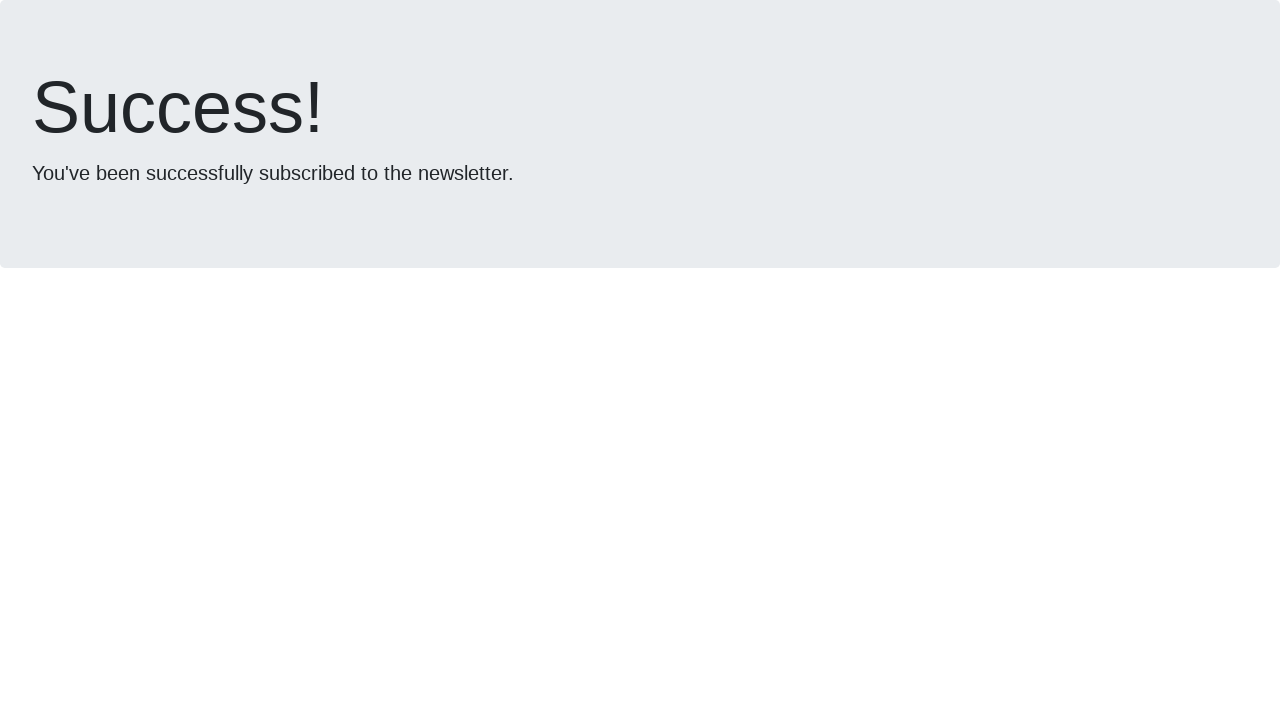

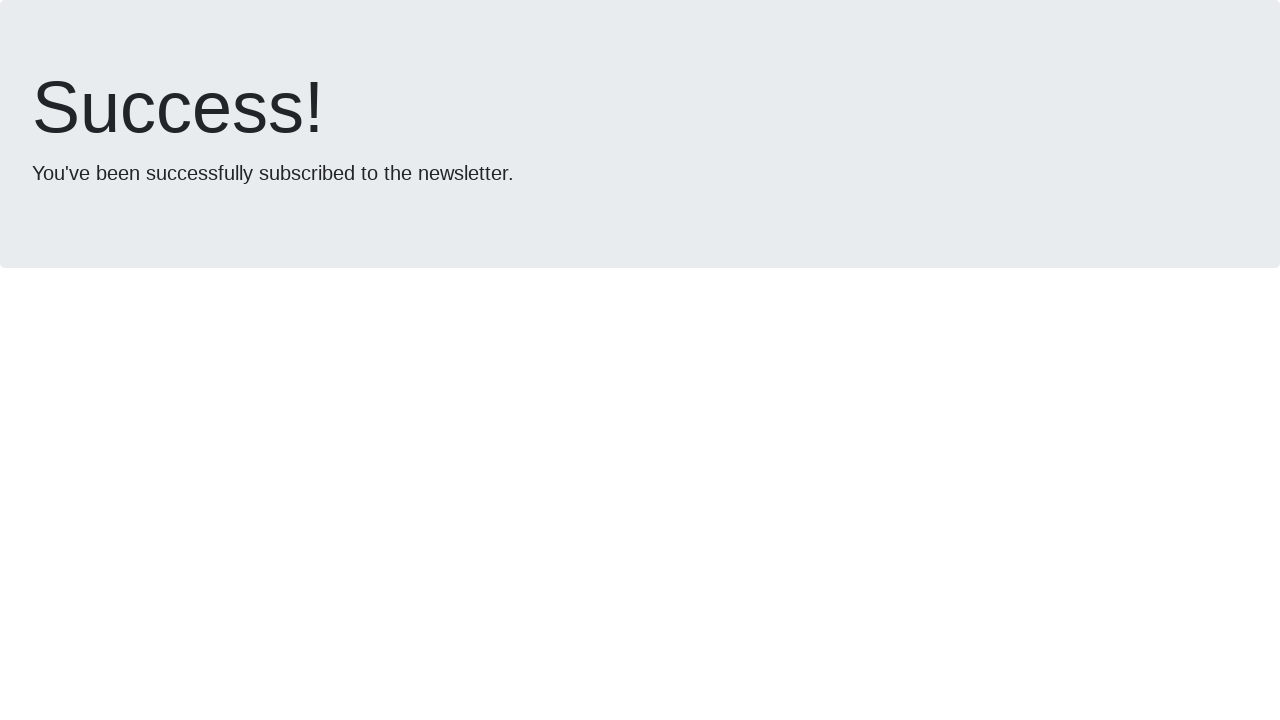